Tests jQuery dropdown/combo tree functionality by clicking on the input box to open the dropdown and selecting multiple choice values from the tree structure

Starting URL: https://www.jqueryscript.net/demo/Drop-Down-Combo-Tree/

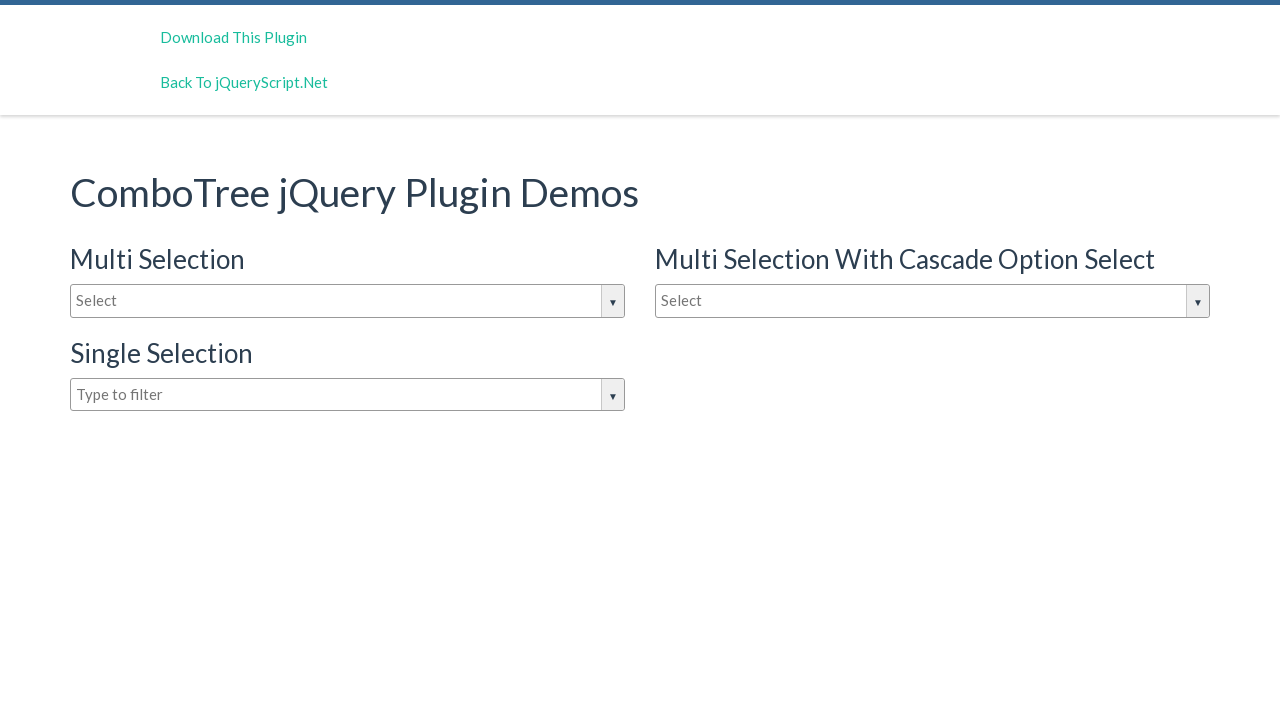

Clicked on the dropdown input box to open the combo tree at (348, 301) on #justAnInputBox
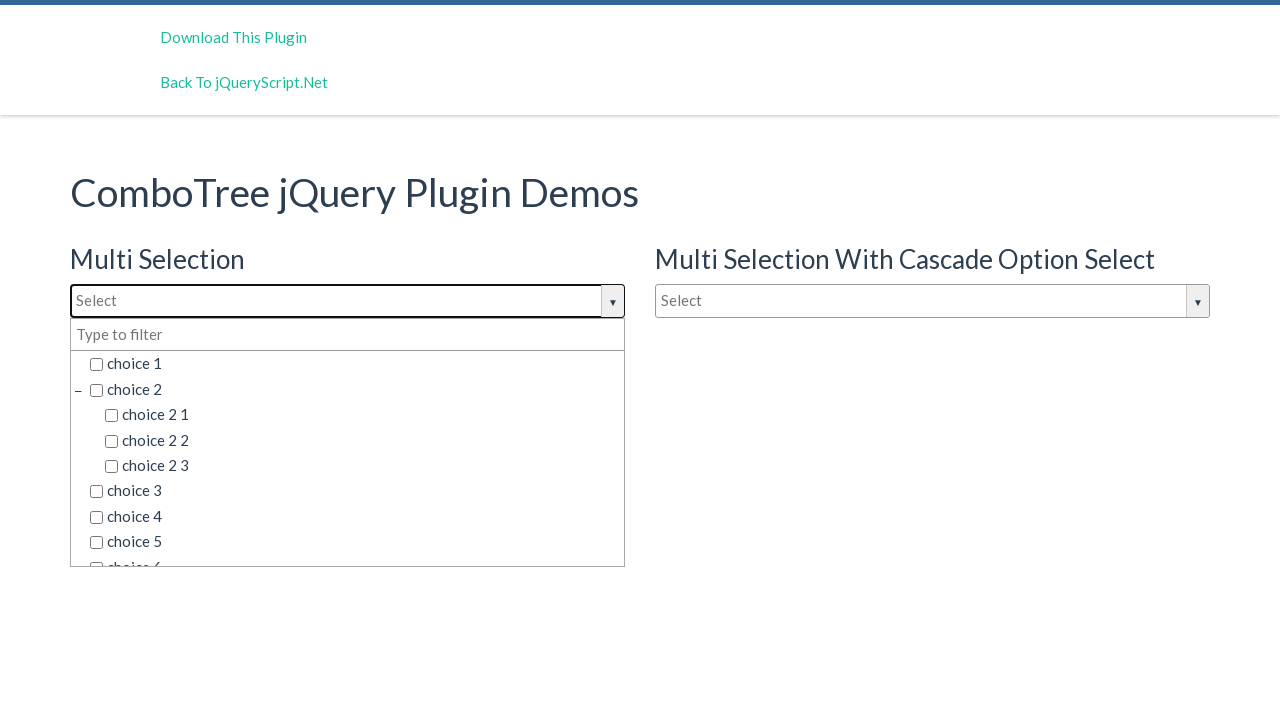

Dropdown container appeared
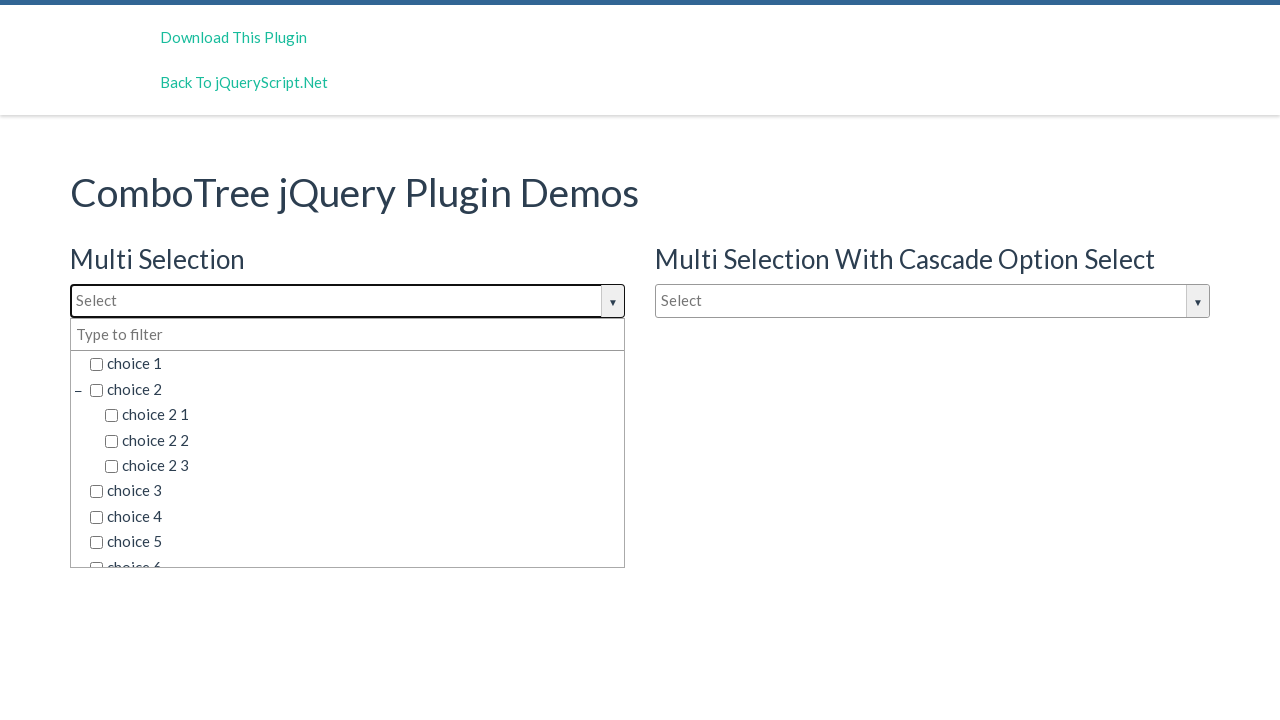

Selected 'choice 2' from the dropdown tree at (355, 389) on xpath=//div[@class='comboTreeDropDownContainer']//ul//li/span[@class='comboTreeI
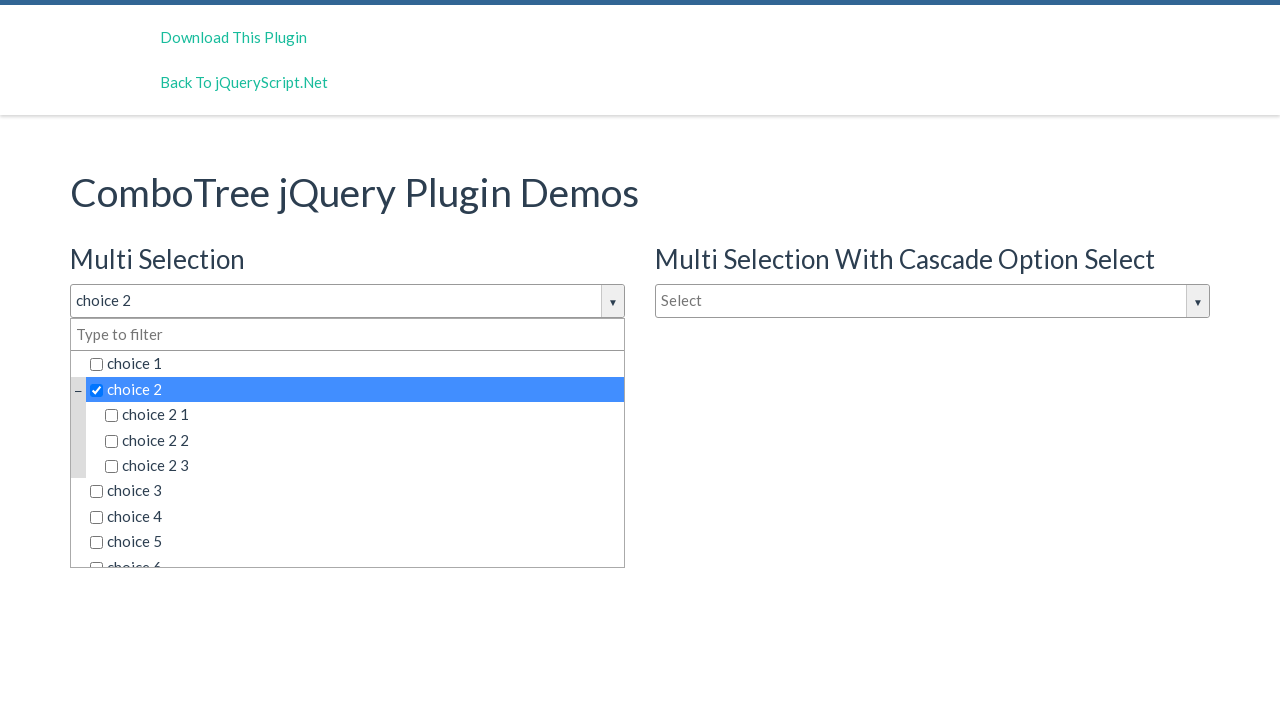

Selected 'choice 2 3' from the dropdown tree at (362, 466) on xpath=//div[@class='comboTreeDropDownContainer']//ul//li/span[@class='comboTreeI
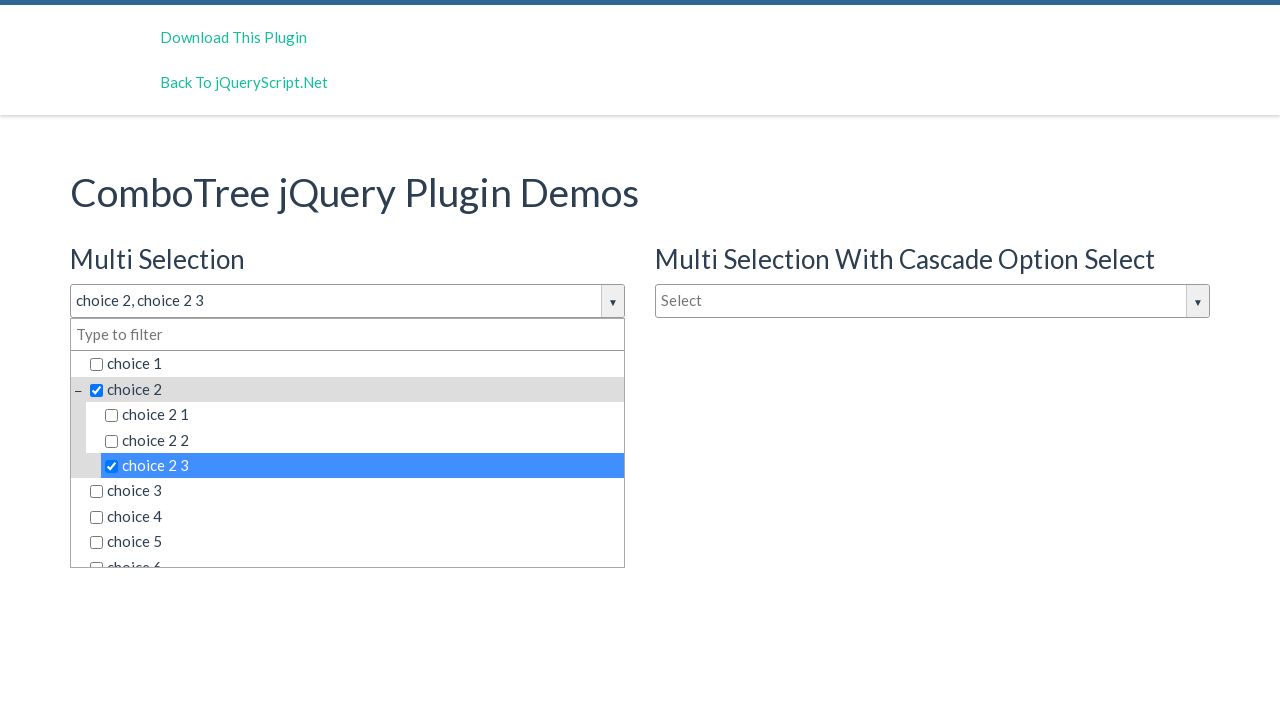

Selected 'choice 6 2 3' from the dropdown tree at (370, 529) on xpath=//div[@class='comboTreeDropDownContainer']//ul//li/span[@class='comboTreeI
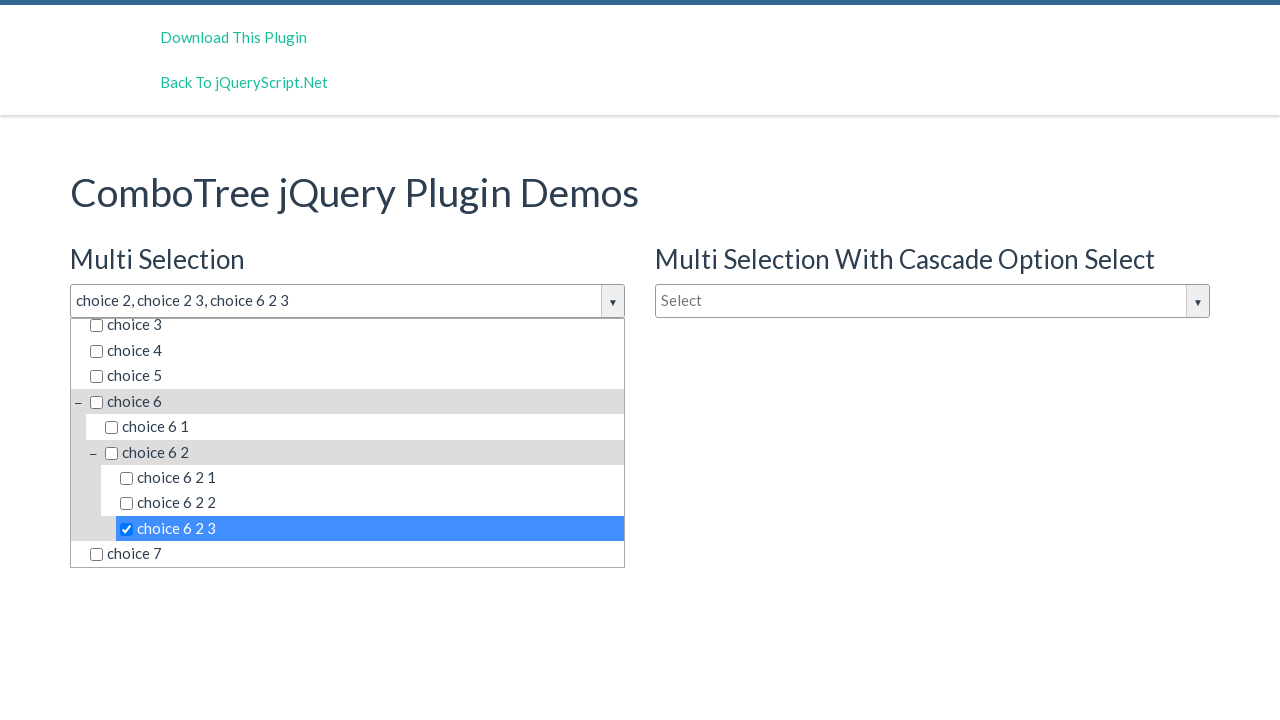

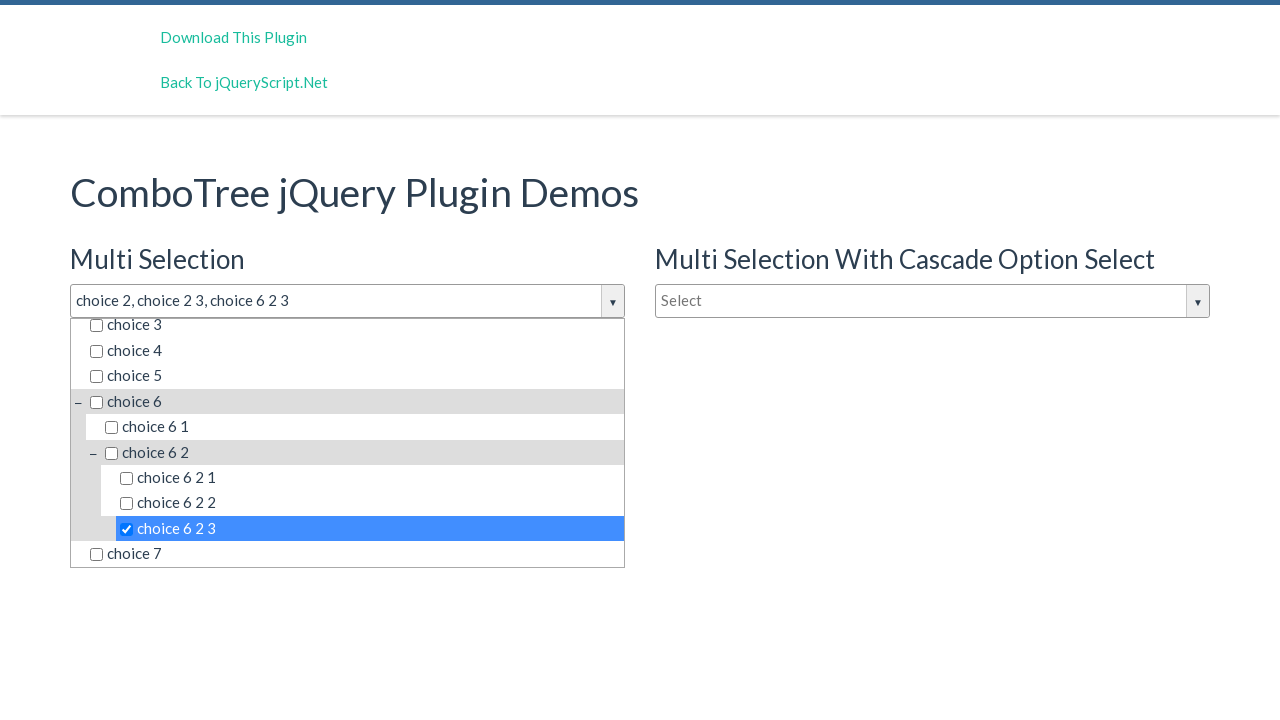